Tests the calculator.net scientific calculator by entering numbers and performing an addition operation, then verifying the result displays correctly.

Starting URL: https://www.calculator.net/

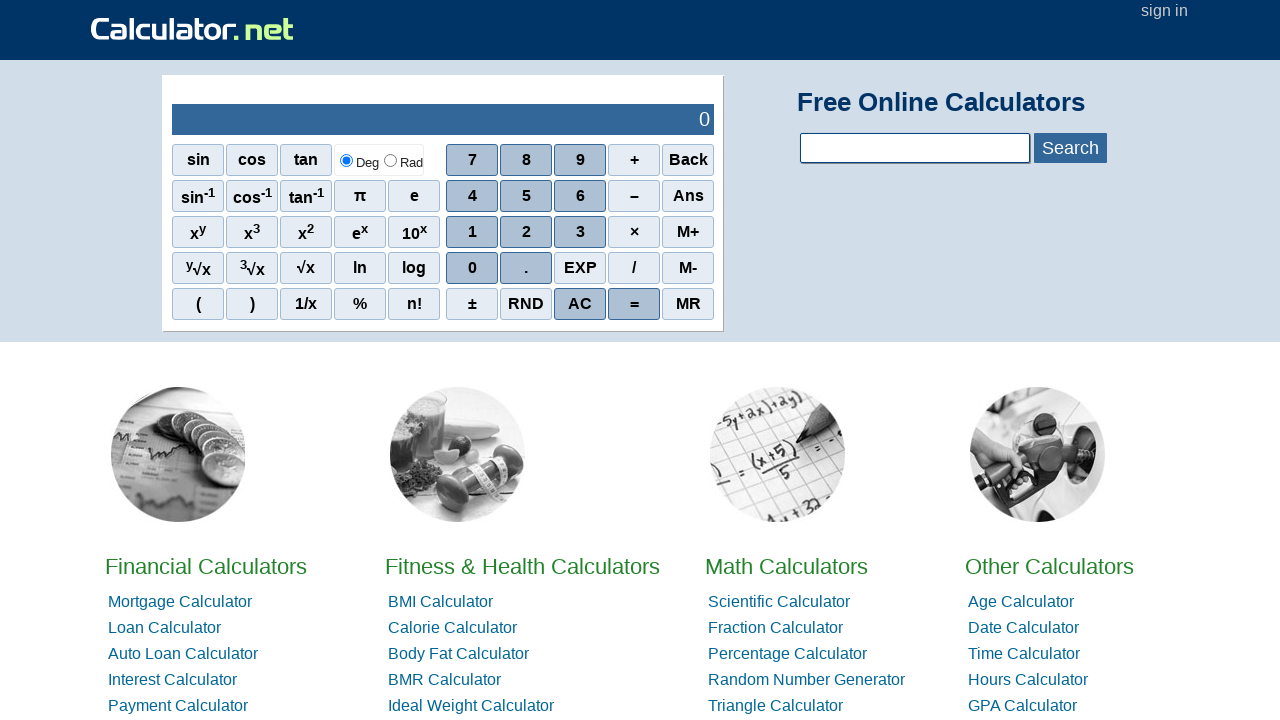

Clicked clear button to reset calculator at (580, 304) on xpath=//span[contains(text(),'C')]
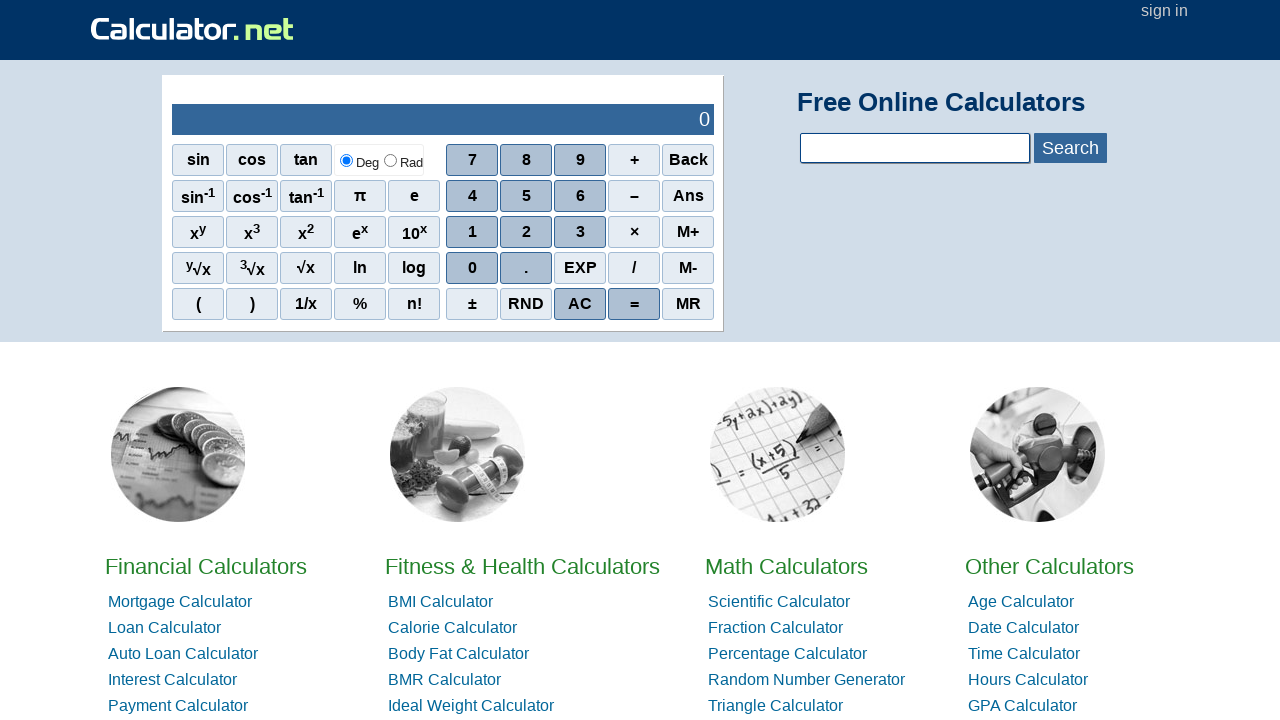

Clicked digit 2 at (526, 232) on xpath=//span[normalize-space()='2']
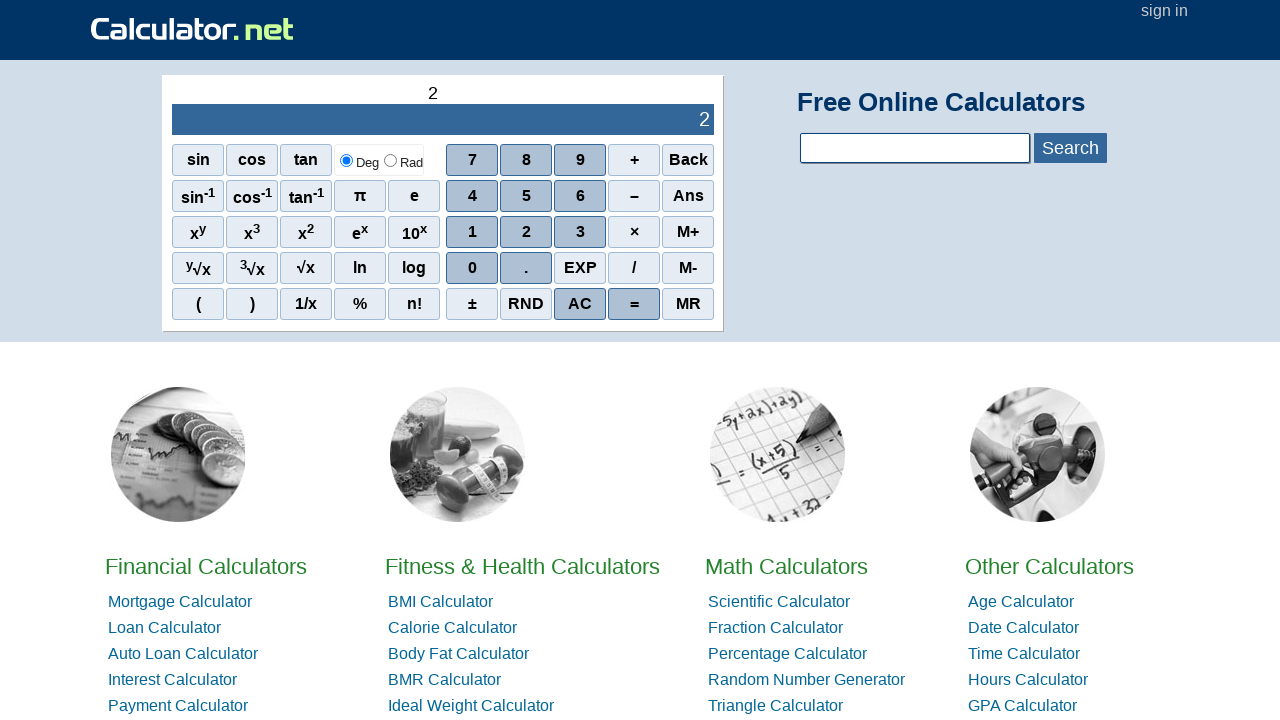

Clicked digit 3 at (580, 232) on xpath=//span[normalize-space()='3']
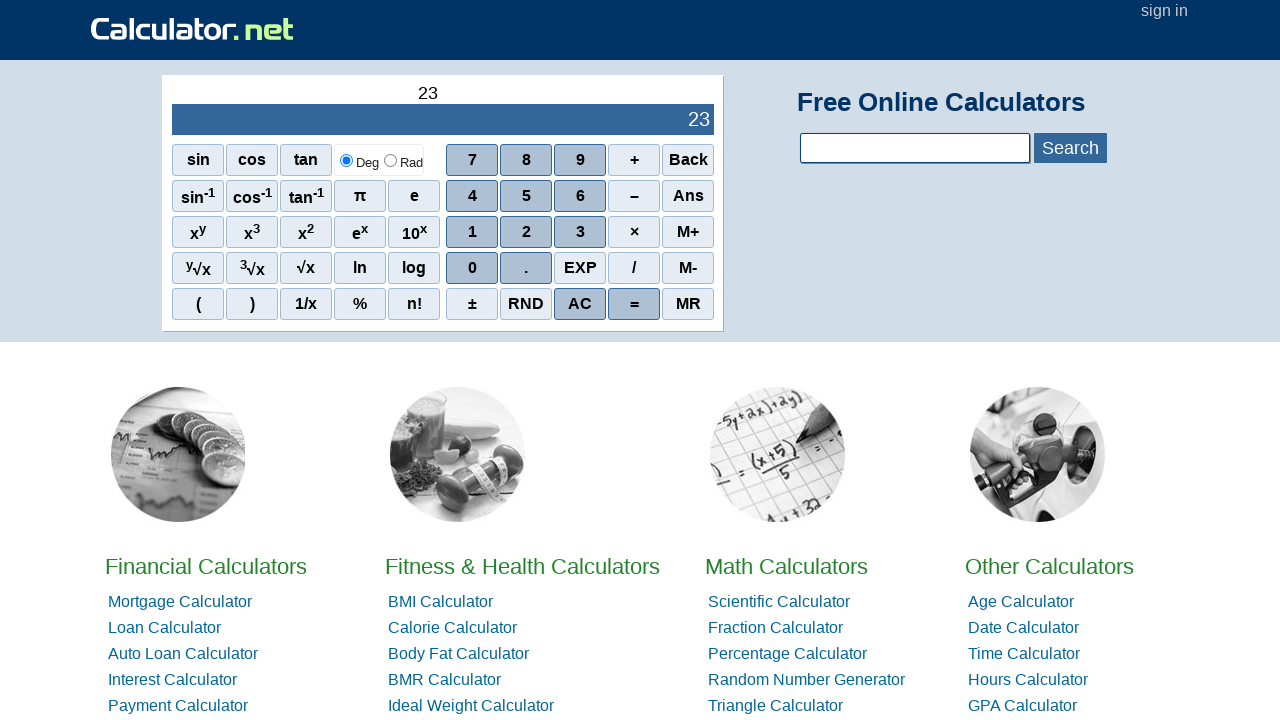

Clicked digit 4 at (472, 196) on xpath=//span[normalize-space()='4']
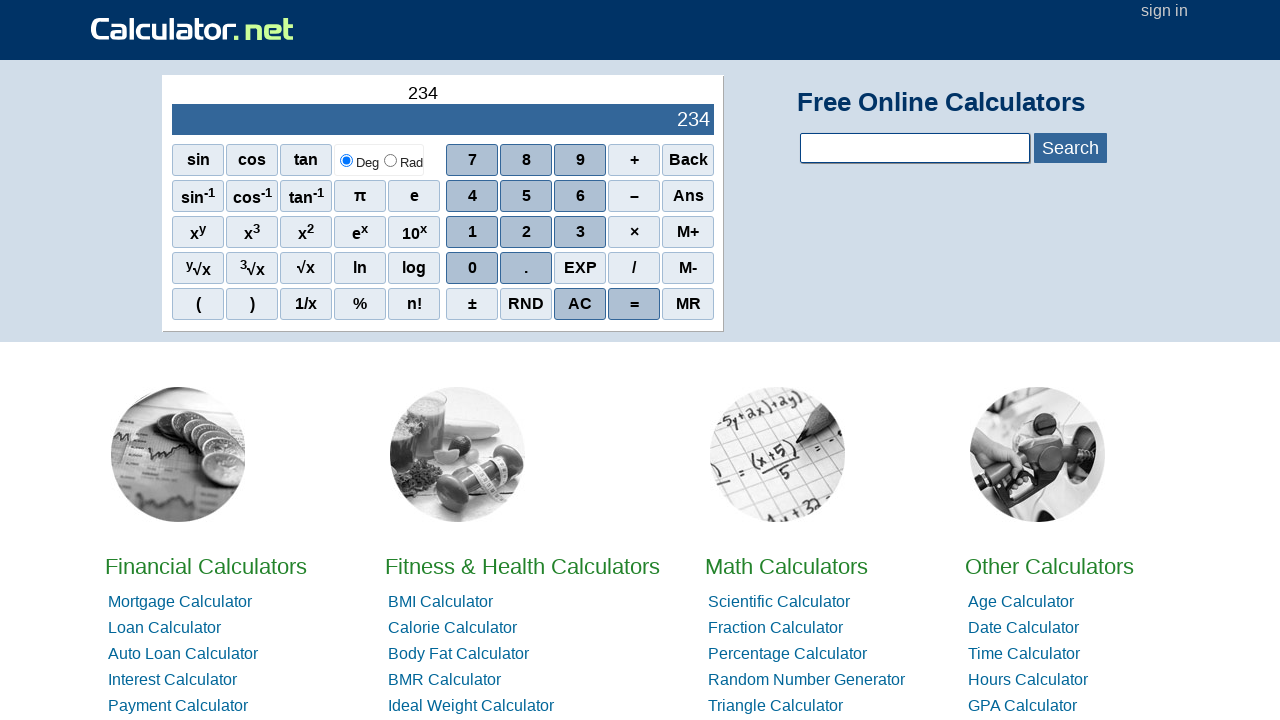

Clicked digit 2 at (526, 232) on xpath=//span[normalize-space()='2']
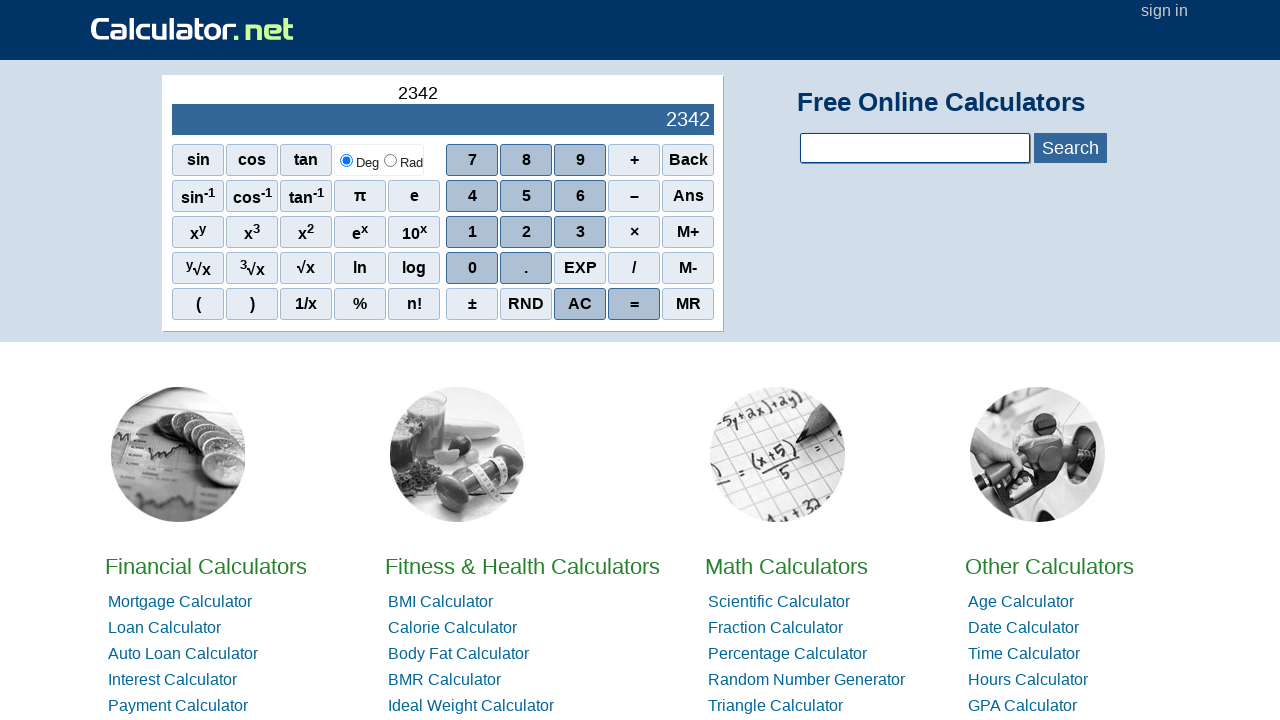

Clicked digit 3 at (580, 232) on xpath=//span[normalize-space()='3']
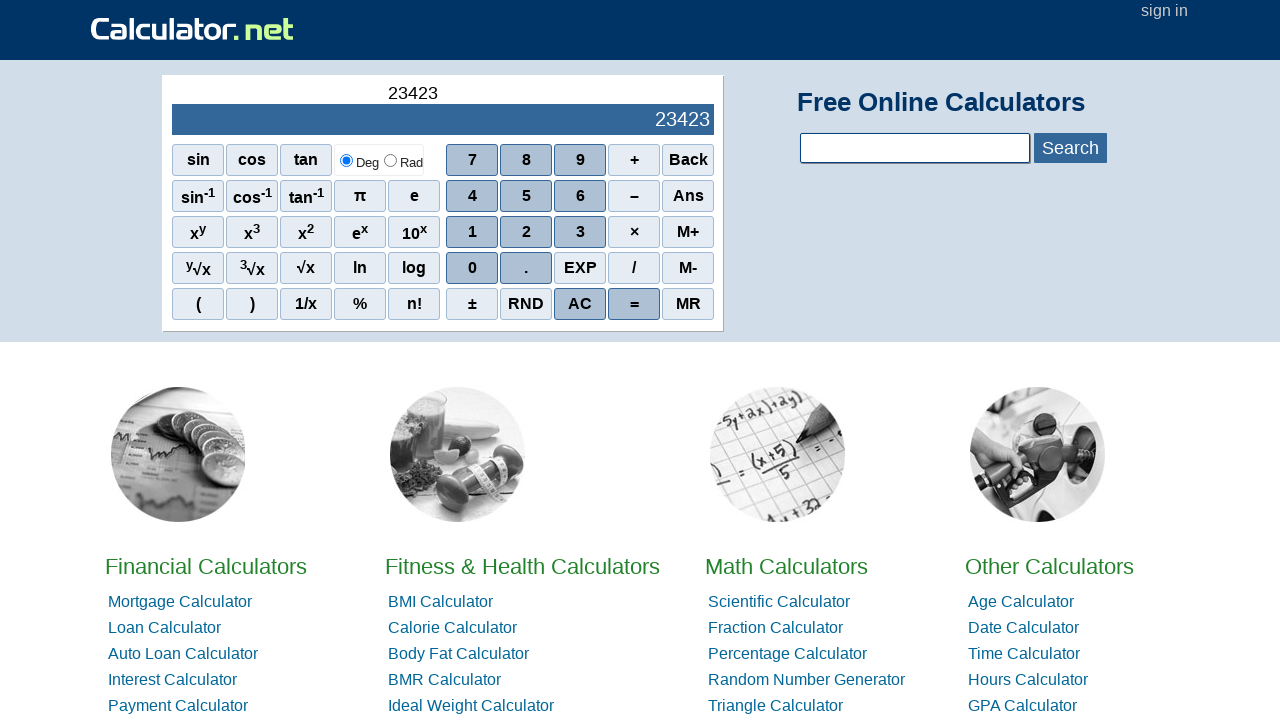

Clicked digit 4 to enter first number 234234 at (472, 196) on xpath=//span[normalize-space()='4']
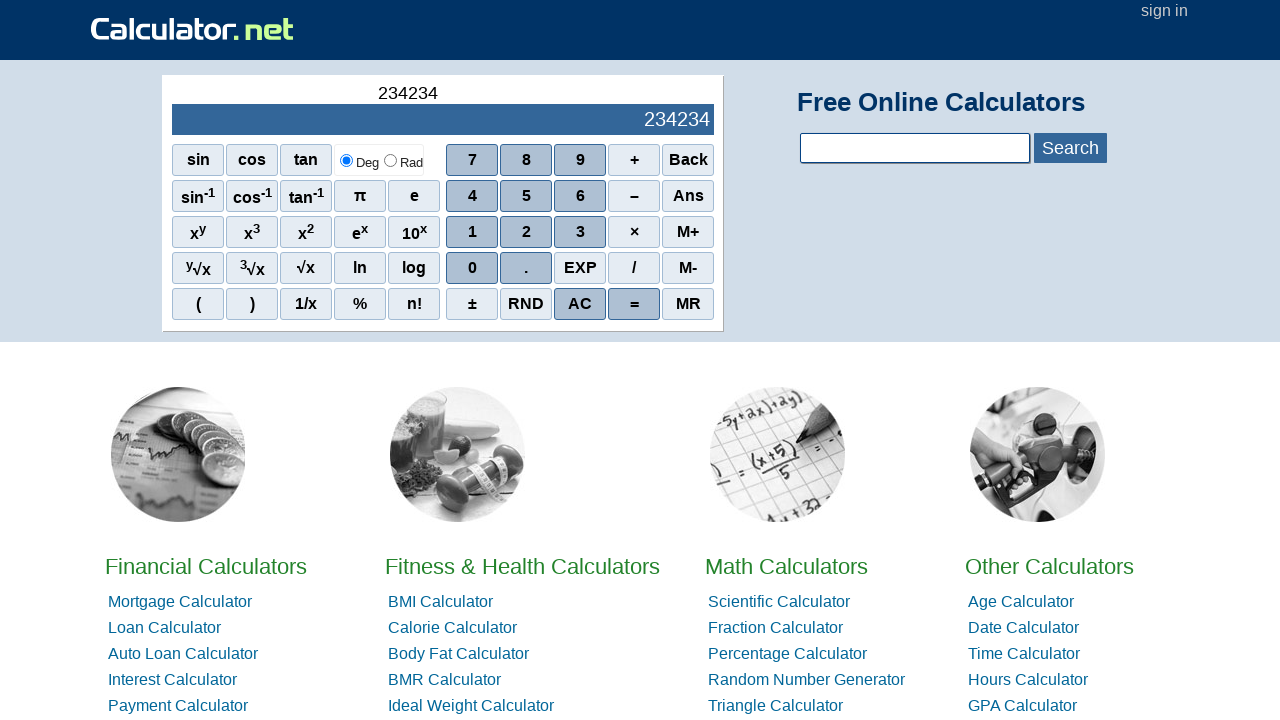

Clicked addition operator (+) at (634, 160) on xpath=//*[@id='sciout']/tbody/tr[2]/td[2]/div/div[1]/span[4]
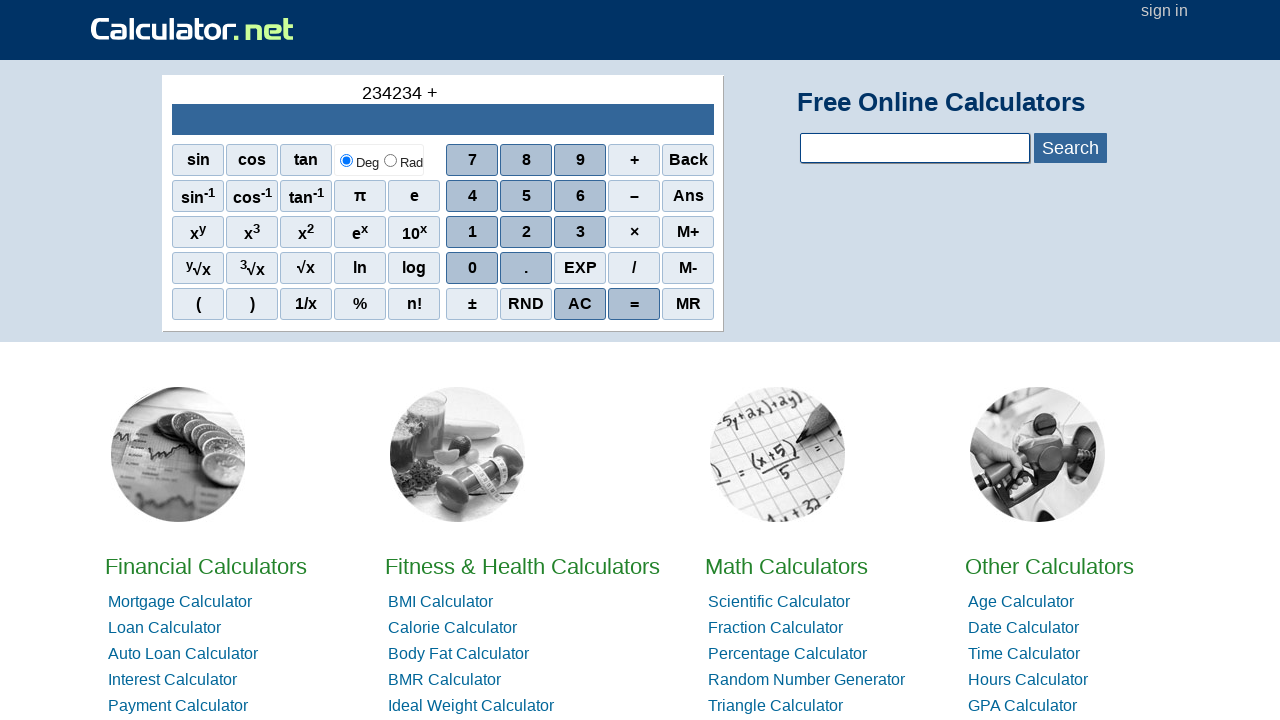

Clicked digit 3 at (580, 232) on xpath=//span[normalize-space()='3']
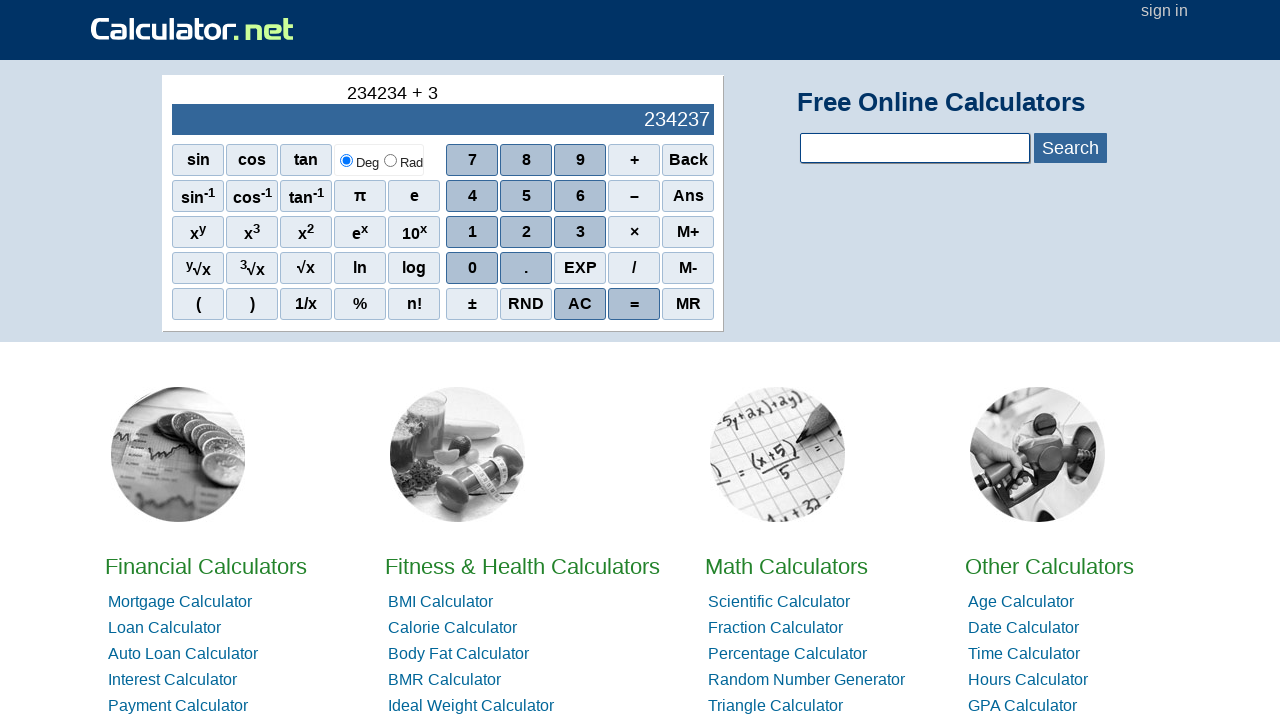

Clicked digit 4 at (472, 196) on xpath=//span[normalize-space()='4']
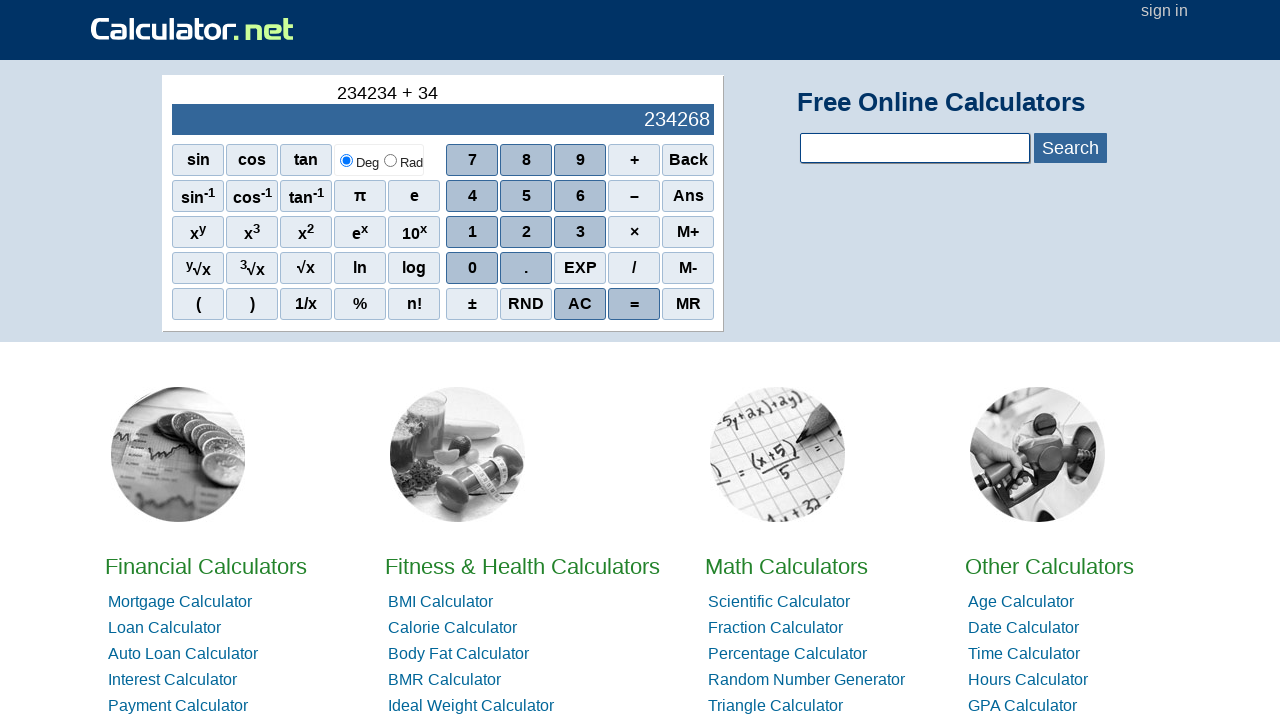

Clicked digit 5 at (526, 196) on xpath=//span[normalize-space()='5']
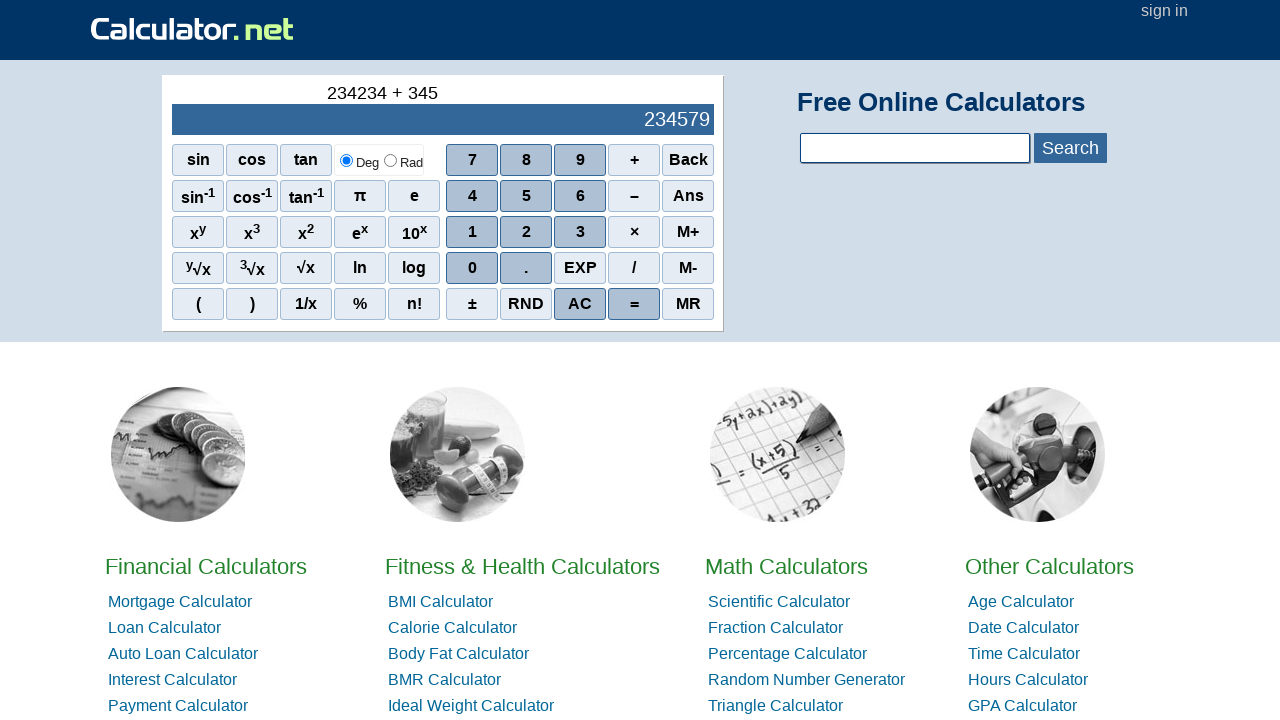

Clicked digit 3 at (580, 232) on xpath=//span[normalize-space()='3']
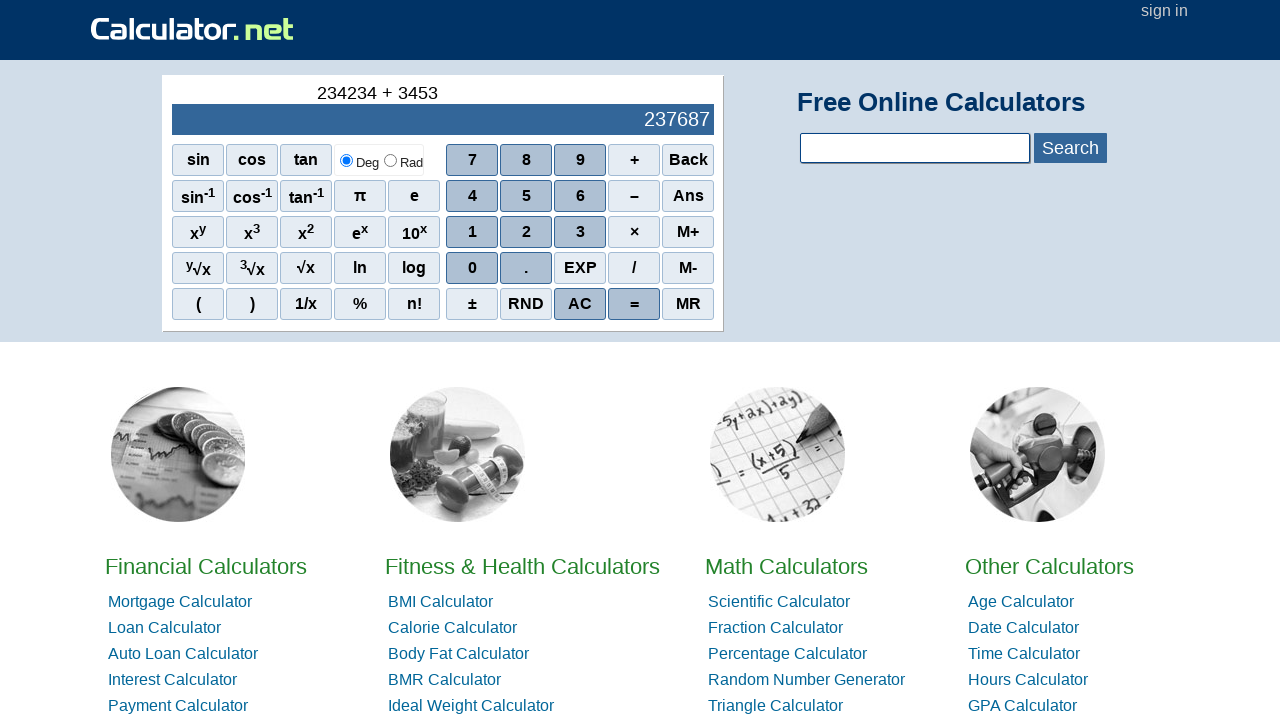

Clicked digit 4 at (472, 196) on xpath=//span[normalize-space()='4']
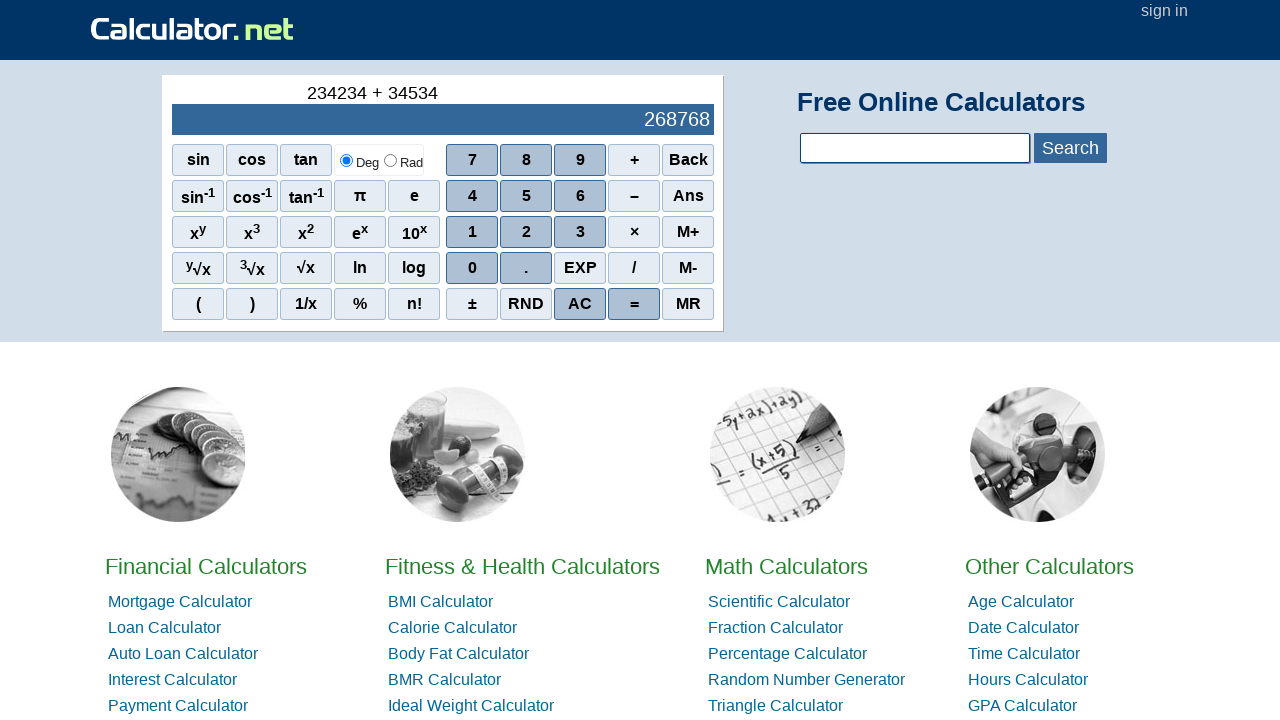

Clicked digit 5 to enter second number 345345 at (526, 196) on xpath=//span[normalize-space()='5']
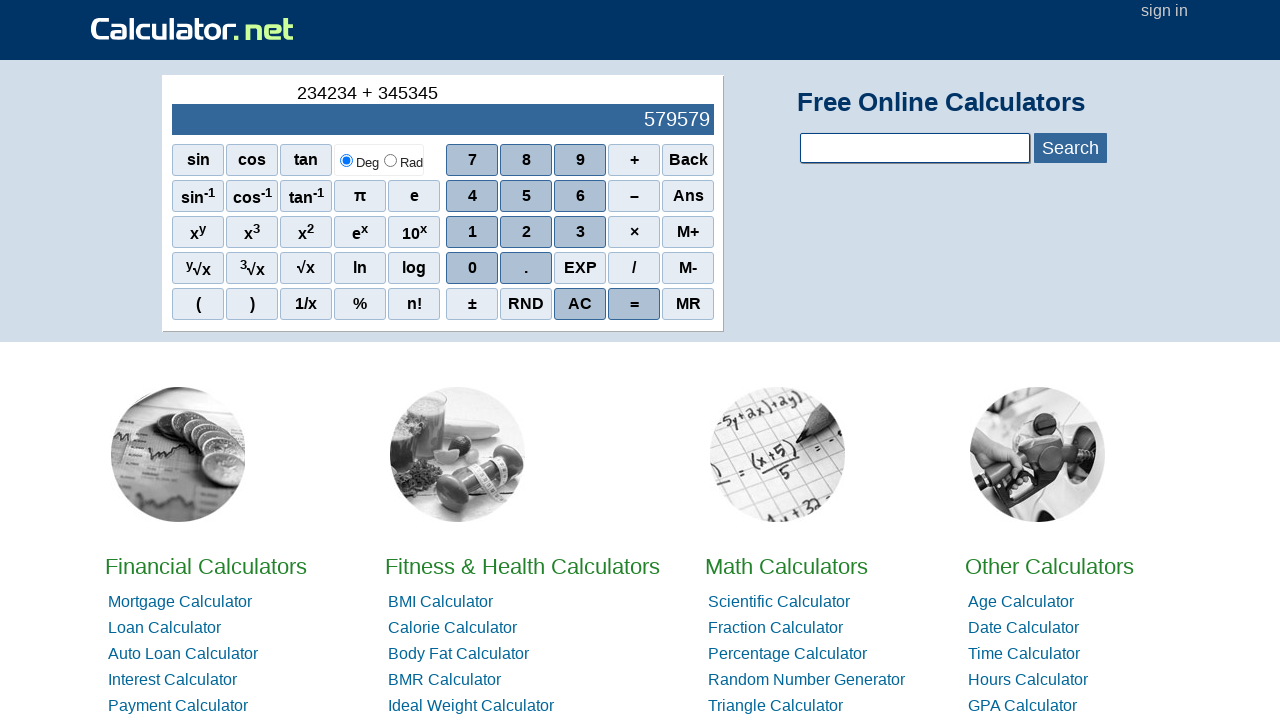

Clicked equals button to perform addition at (634, 304) on xpath=//span[normalize-space()='=']
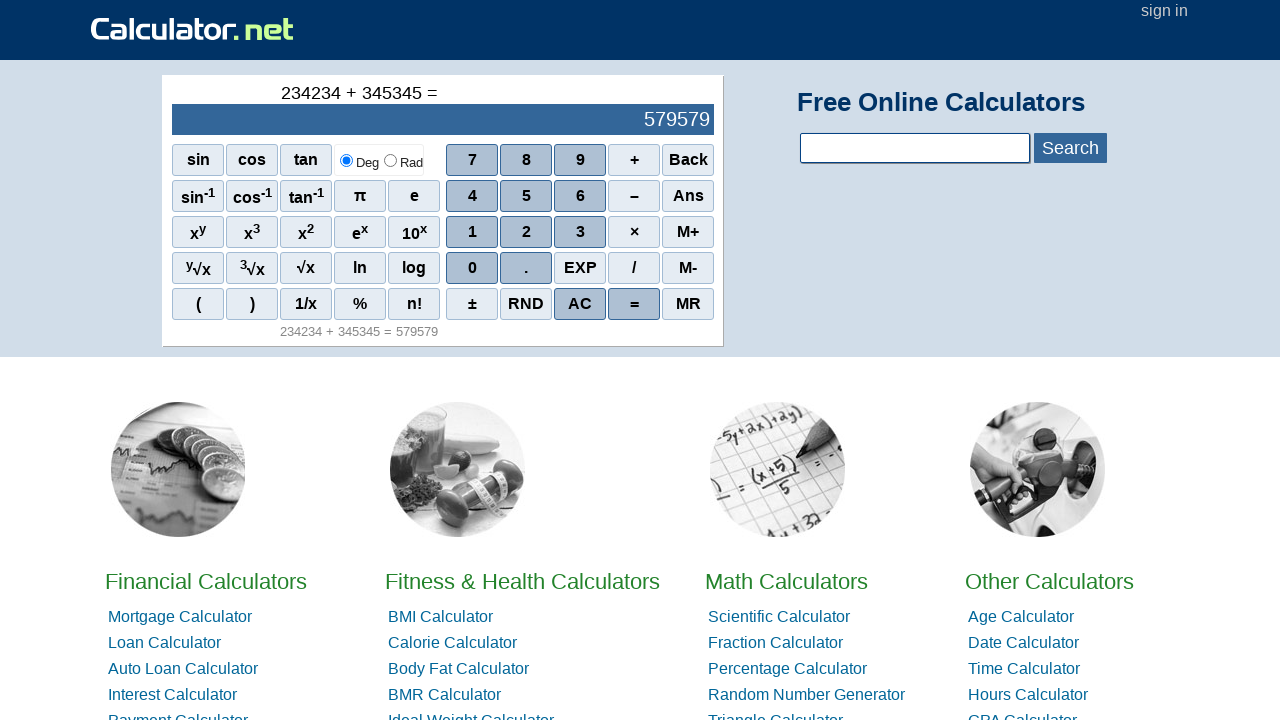

Waited for result output to be displayed
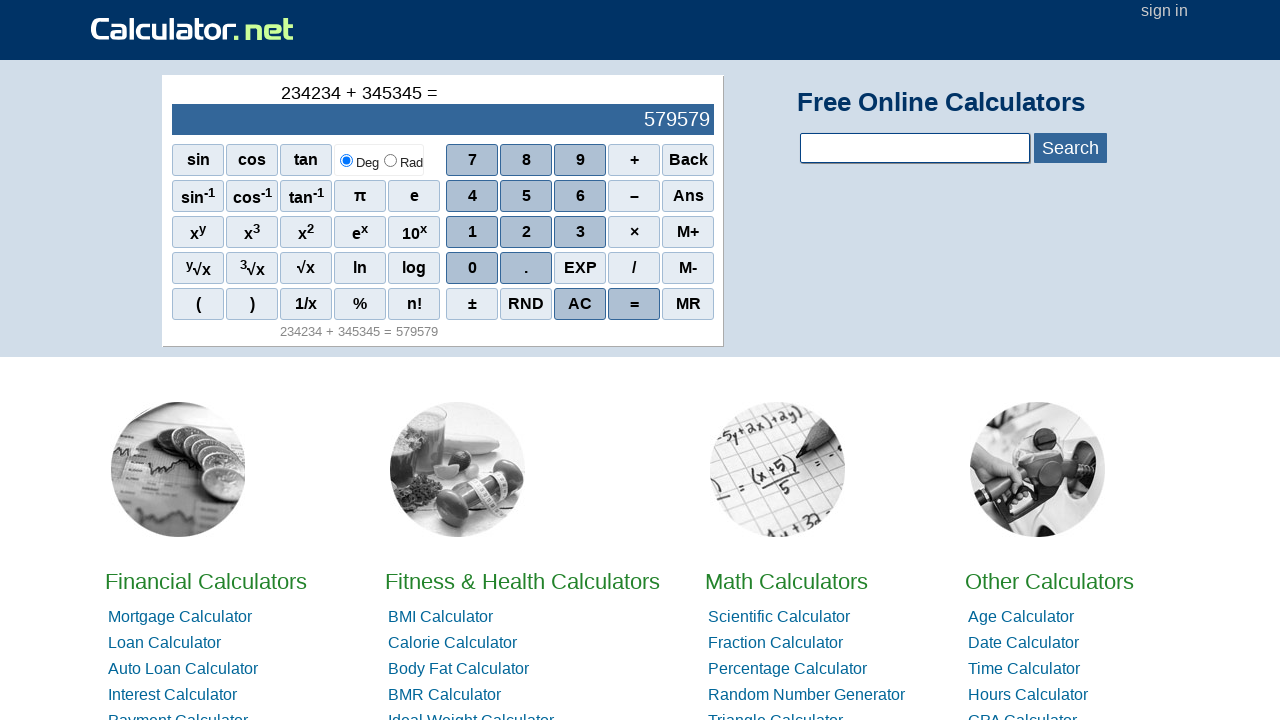

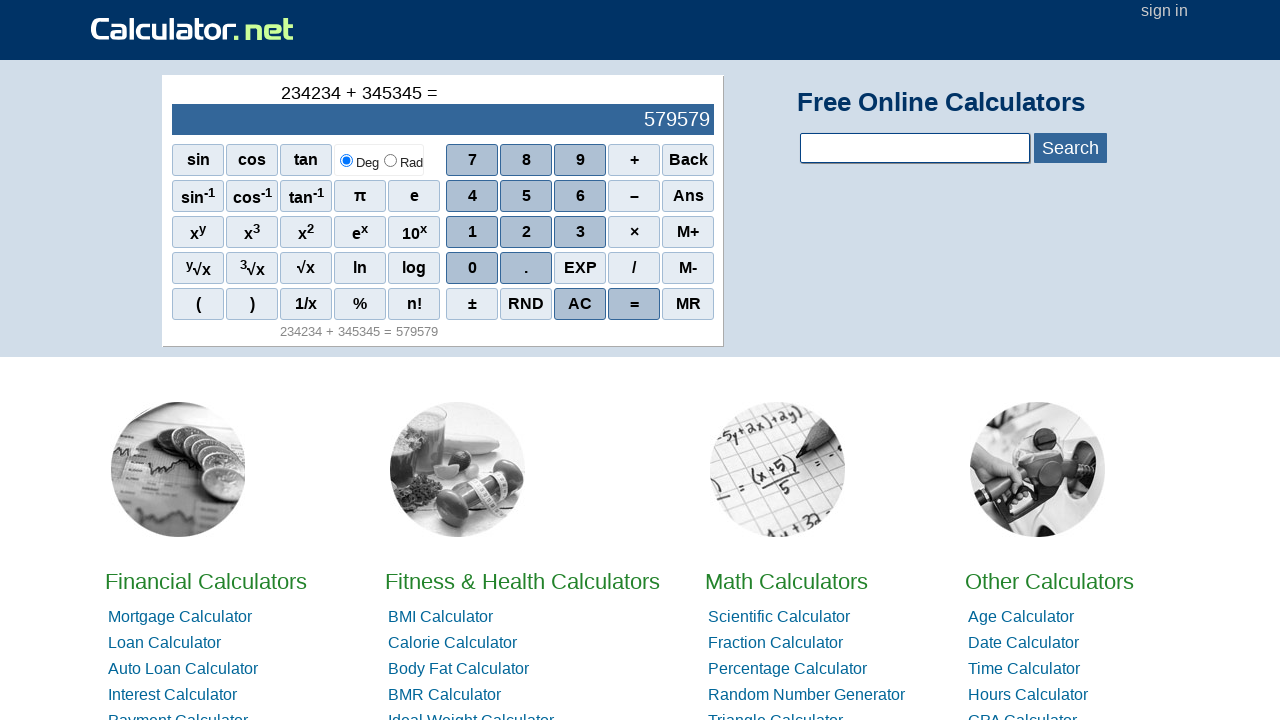